Tests browser navigation functionality by clicking on the Popular Items link and then using the browser back button to return to the home page.

Starting URL: https://www.advantageonlineshopping.com/#/

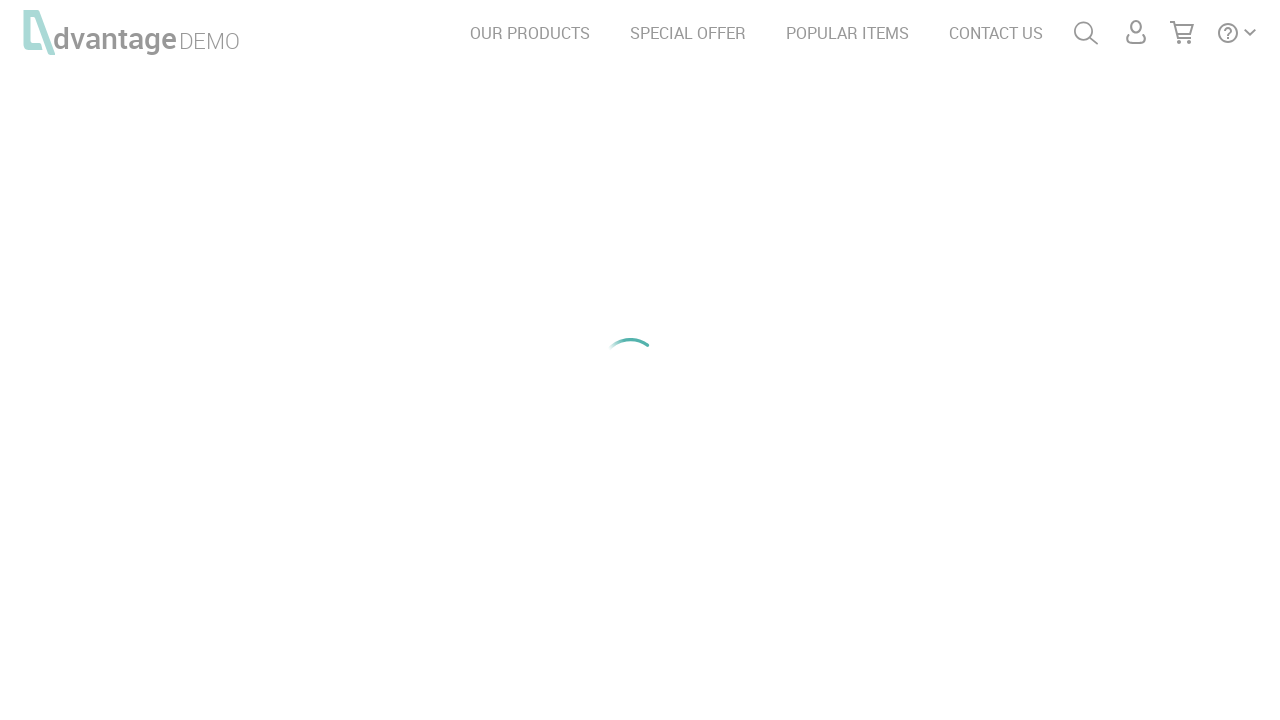

Clicked on Popular Items link at (848, 33) on (//a[contains(@href, 'javascript:void(0)')])[9]
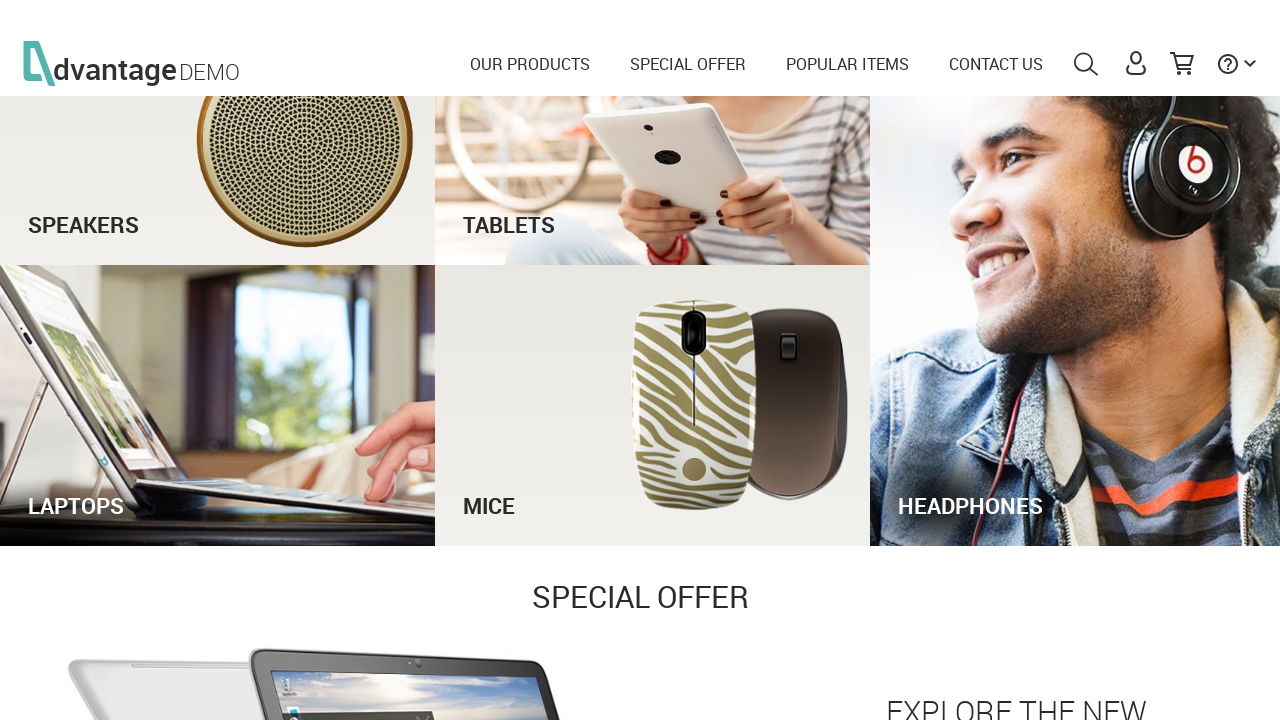

Popular Items page loaded (networkidle)
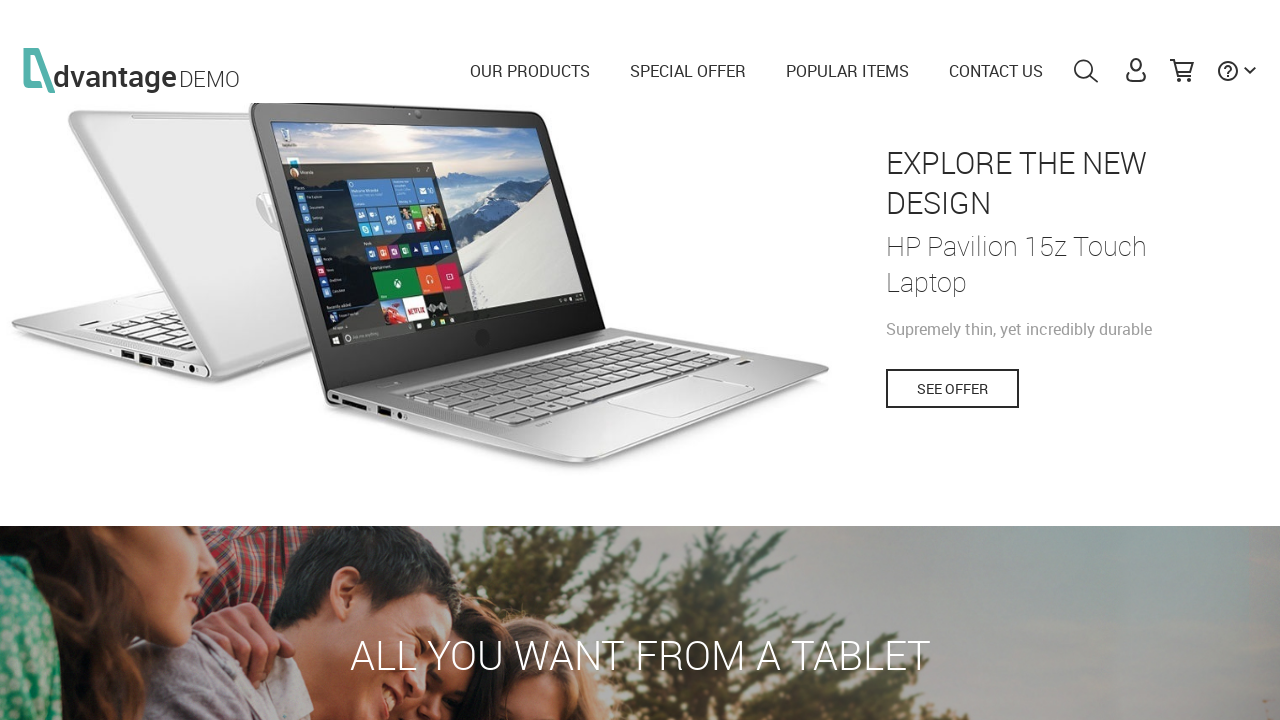

Navigated back to home page using browser back button
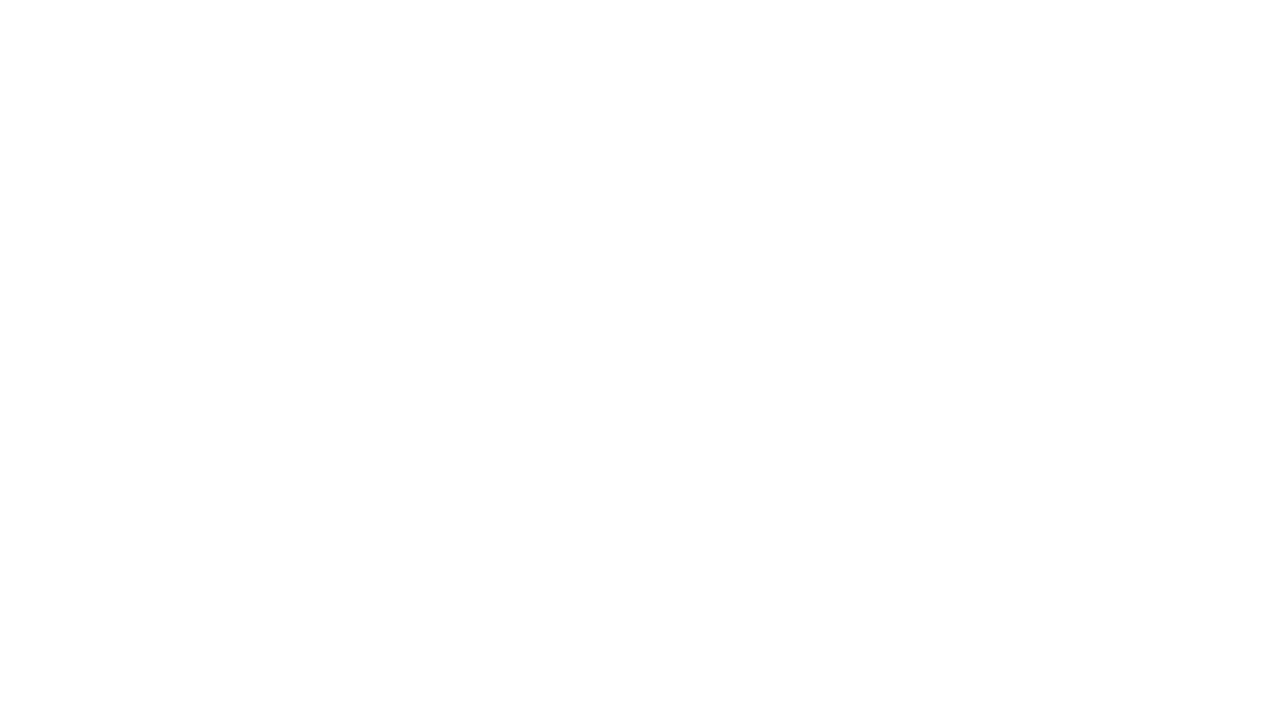

Home page loaded (networkidle)
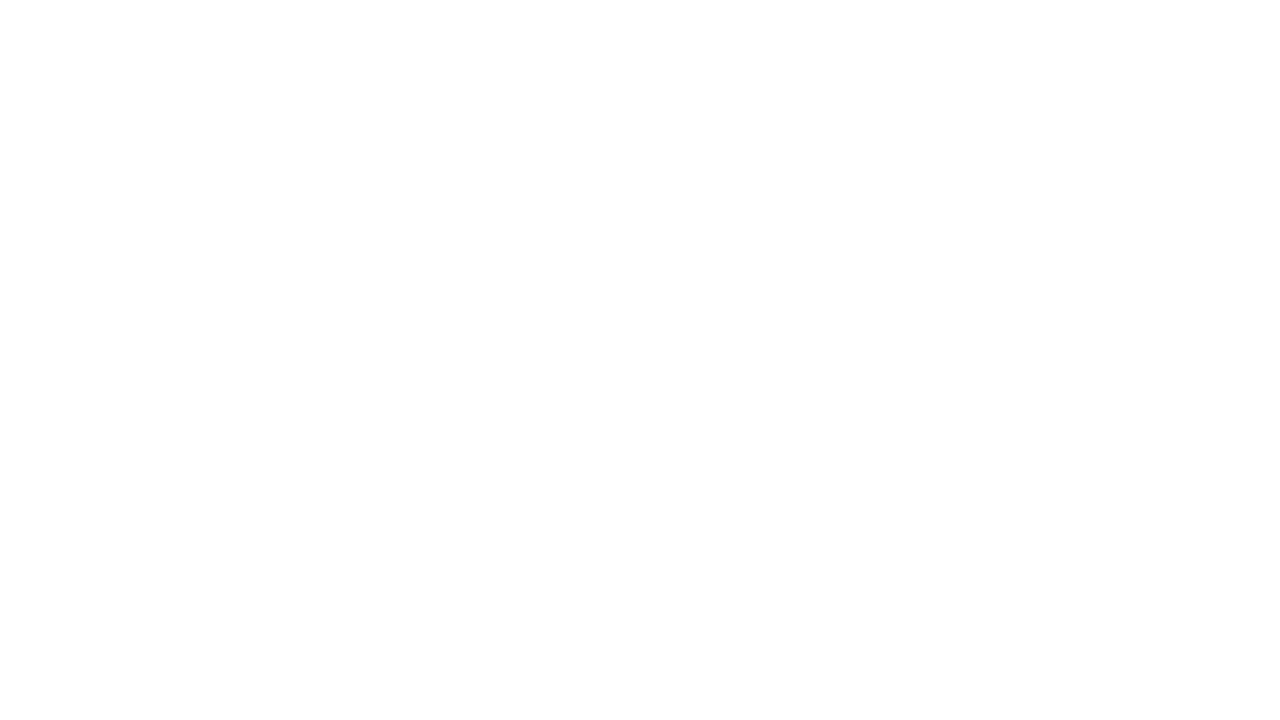

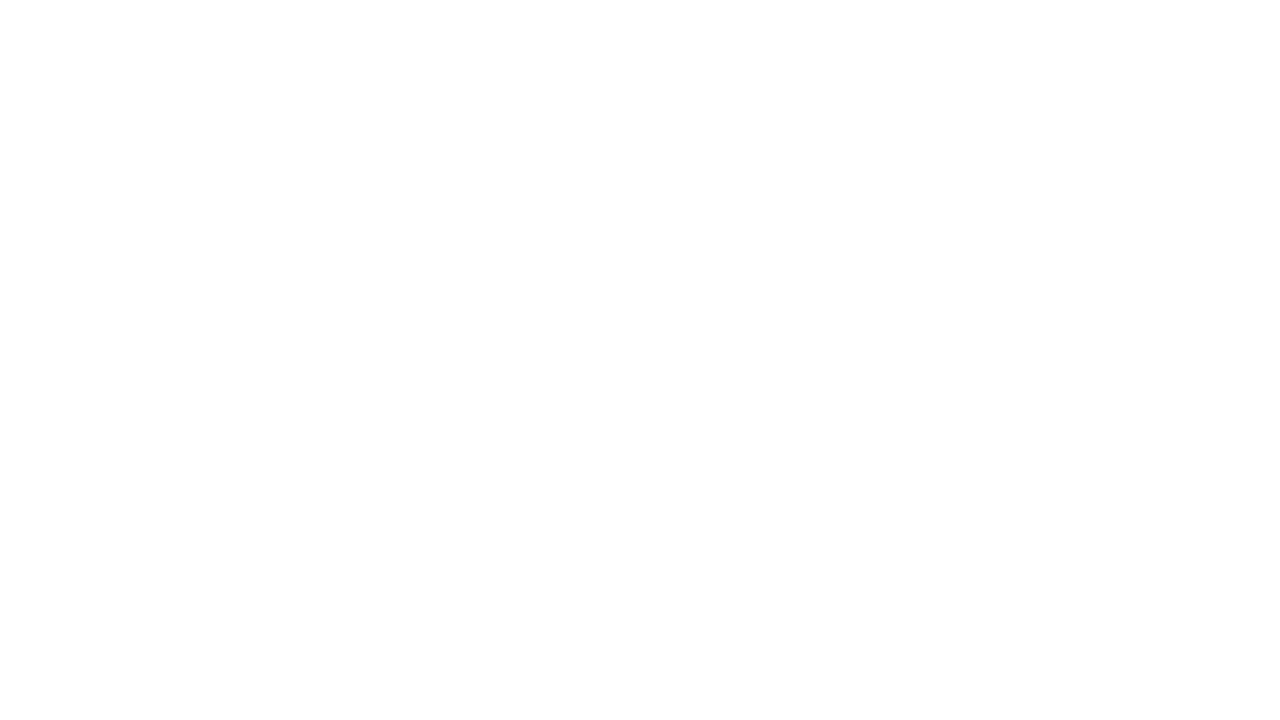